Tests a datepicker widget by clicking through the calendar interface to navigate between years, months, and select a specific date.

Starting URL: https://formy-project.herokuapp.com/datepicker

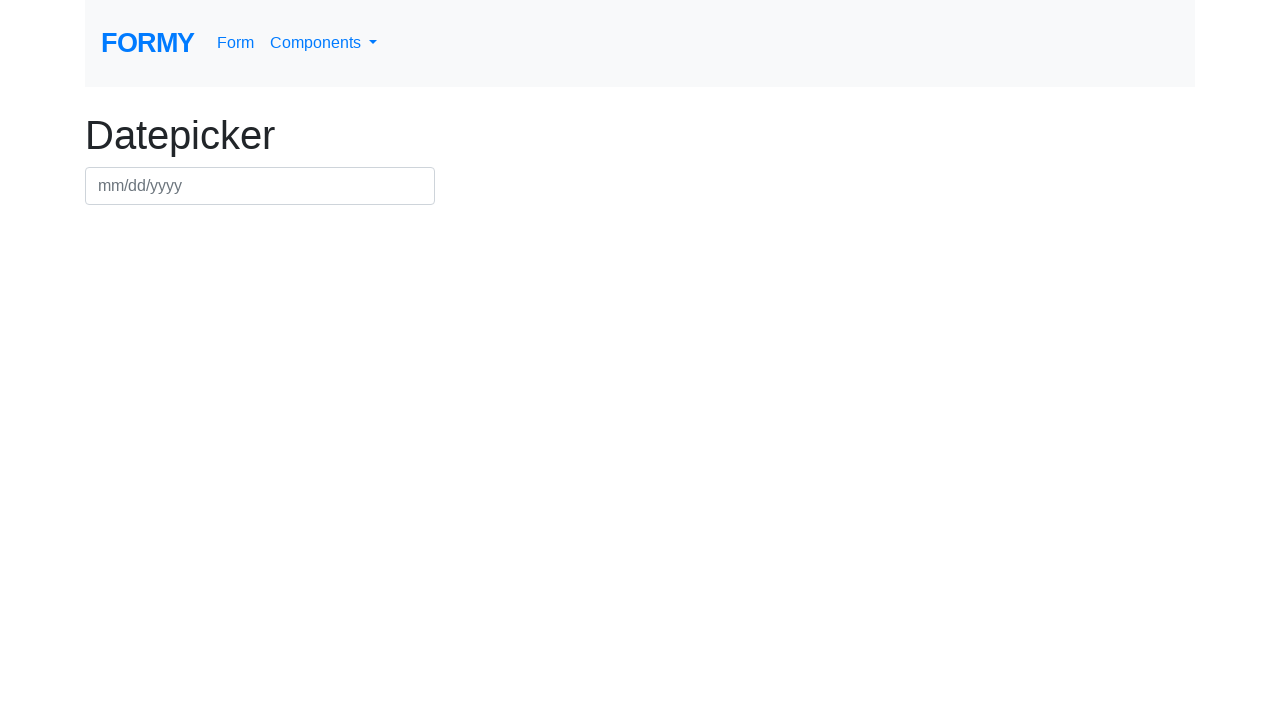

Clicked datepicker input to open calendar at (260, 186) on #datepicker
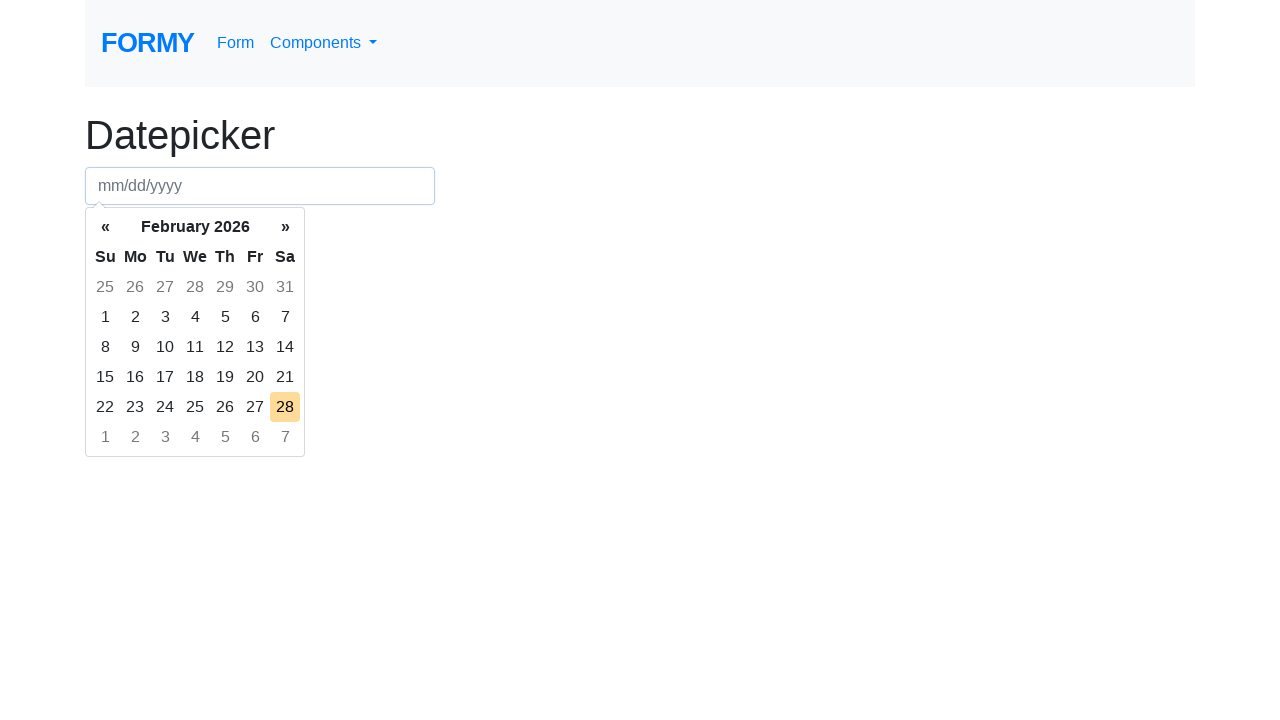

Navigated to month view at (105, 227) on xpath=(.//*[normalize-space(text()) and normalize-space(.)='Datepicker'])[2]/fol
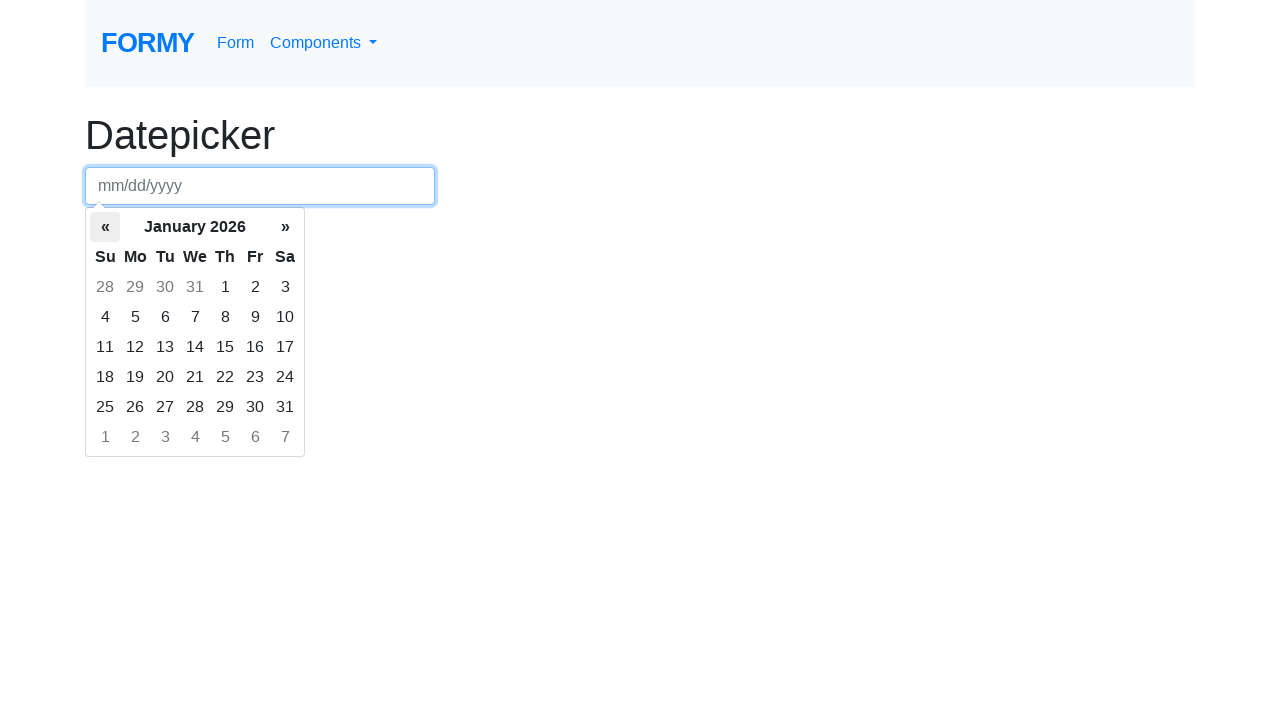

Navigated to year view at (105, 227) on xpath=(.//*[normalize-space(text()) and normalize-space(.)='Datepicker'])[2]/fol
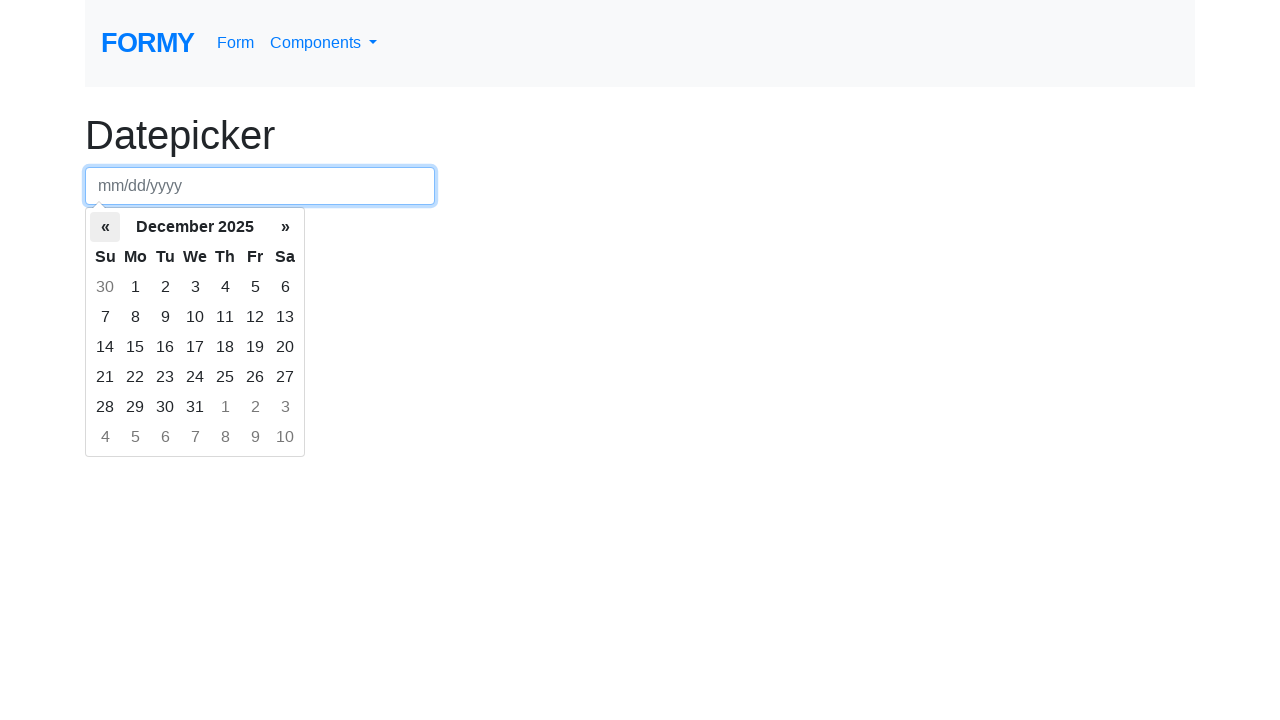

Navigated to decade view at (195, 227) on xpath=(.//*[normalize-space(text()) and normalize-space(.)='«'])[1]/following::t
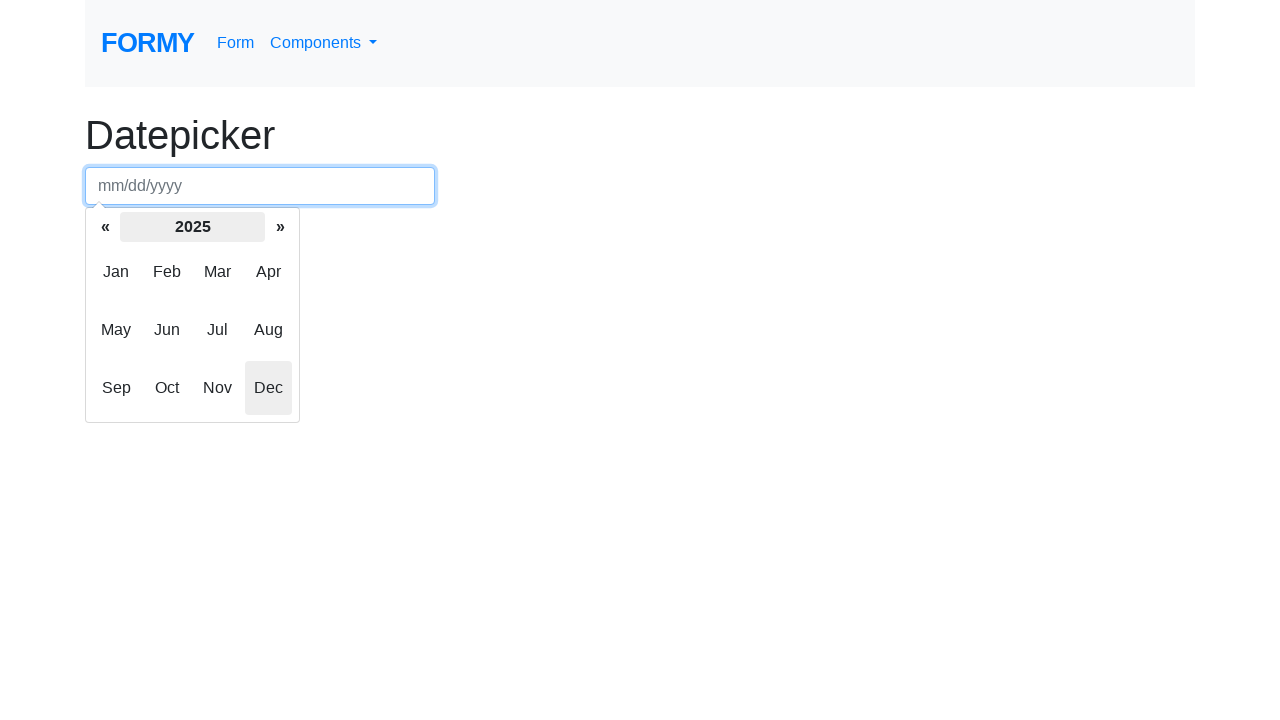

Continued navigating in decade view at (192, 227) on xpath=(.//*[normalize-space(text()) and normalize-space(.)='«'])[2]/following::t
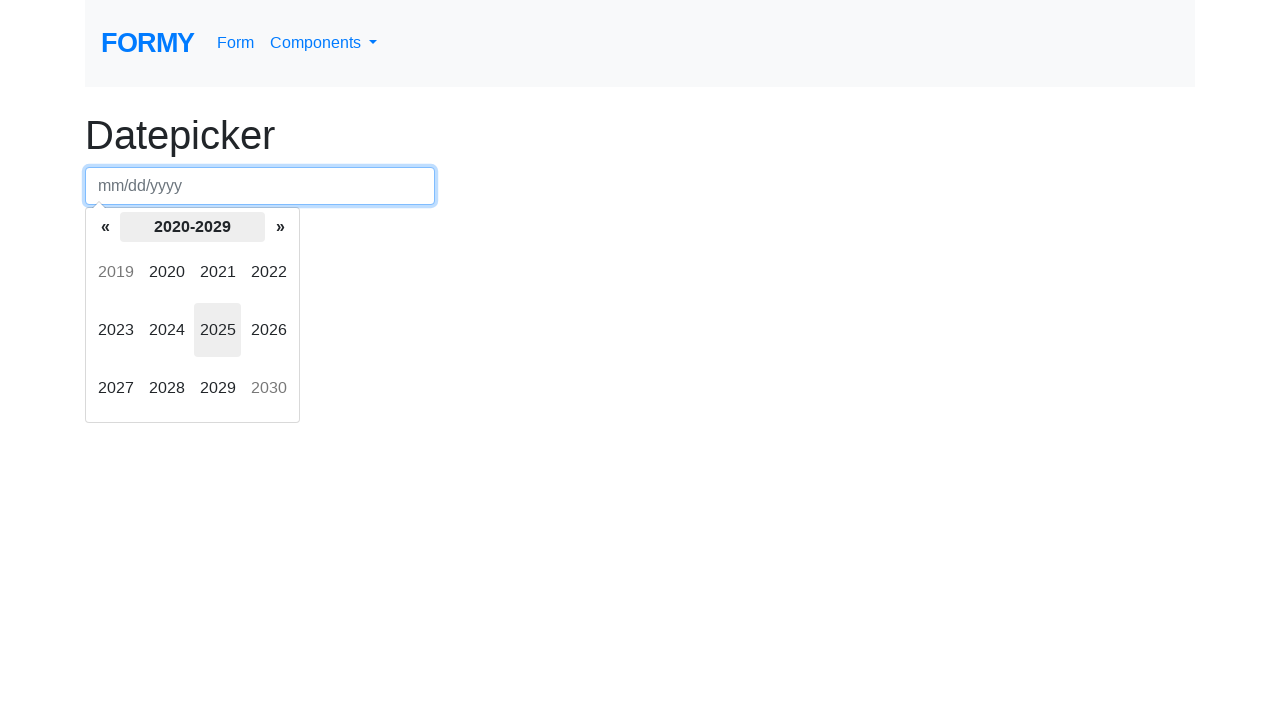

Navigated further in calendar at (192, 227) on xpath=(.//*[normalize-space(text()) and normalize-space(.)='«'])[3]/following::t
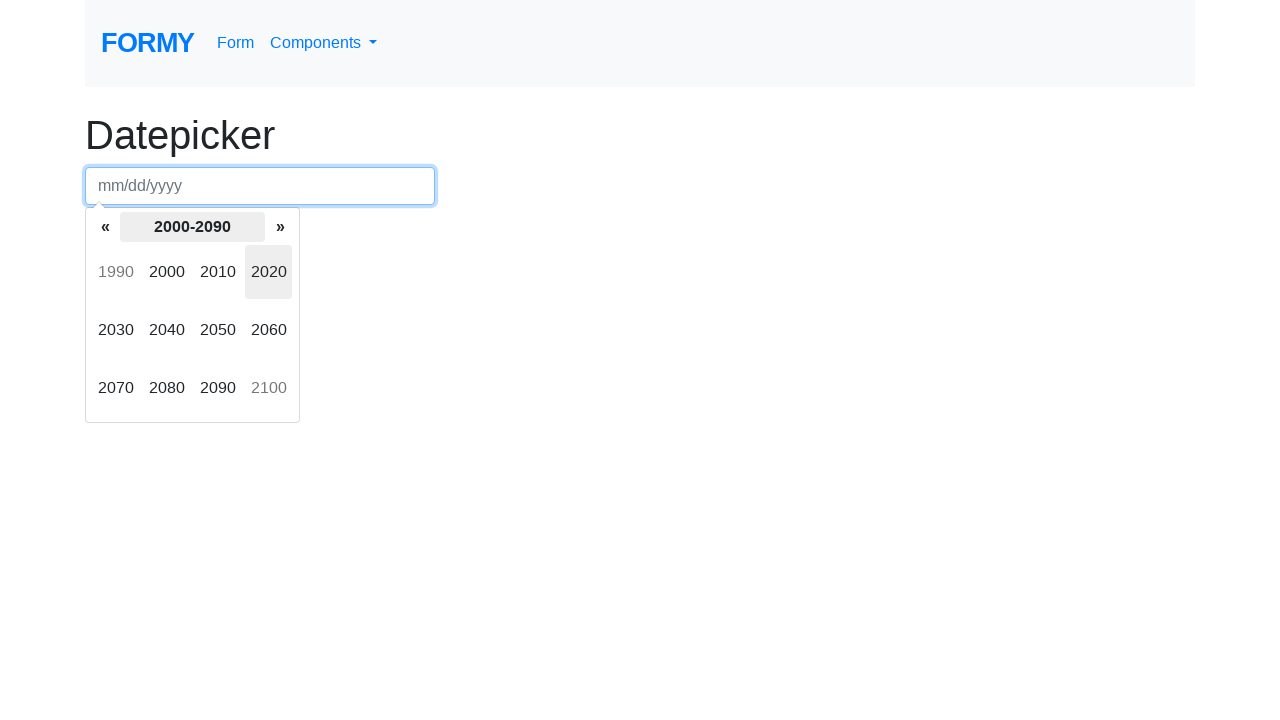

Selected decade/year range at (116, 272) on xpath=(.//*[normalize-space(text()) and normalize-space(.)='»'])[4]/following::s
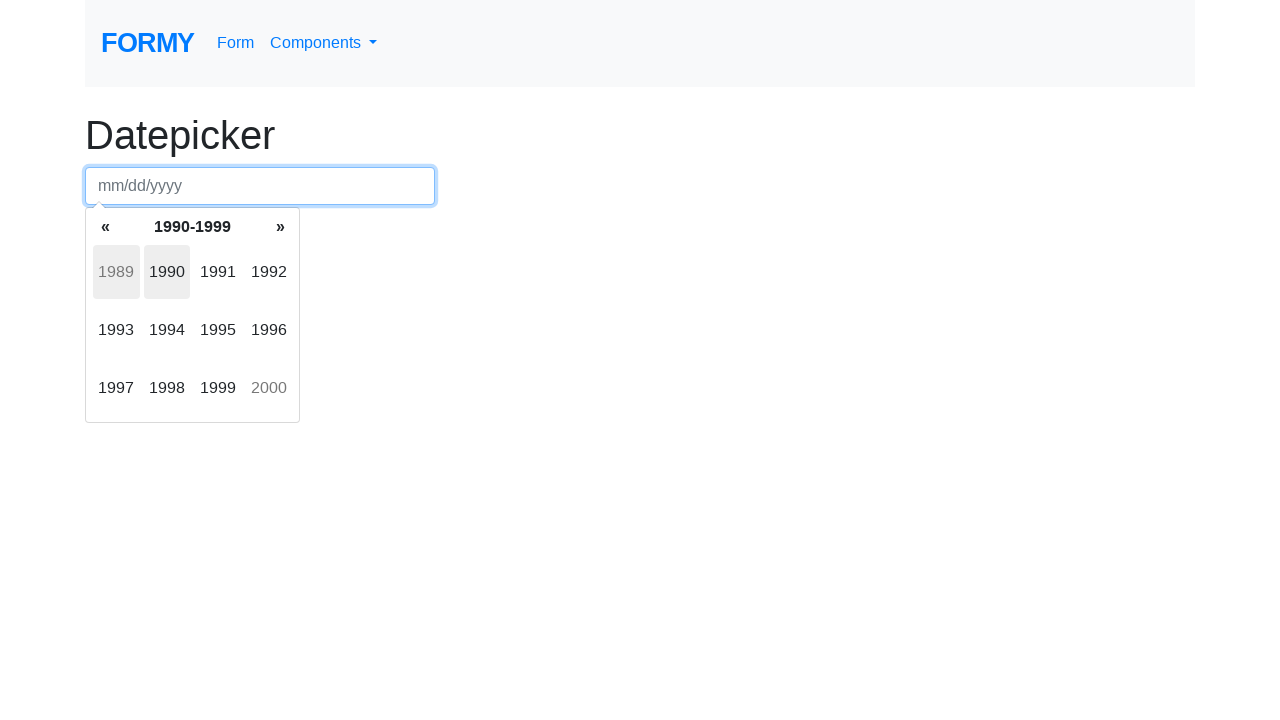

Selected a year from decade view at (218, 388) on xpath=(.//*[normalize-space(text()) and normalize-space(.)='»'])[3]/following::s
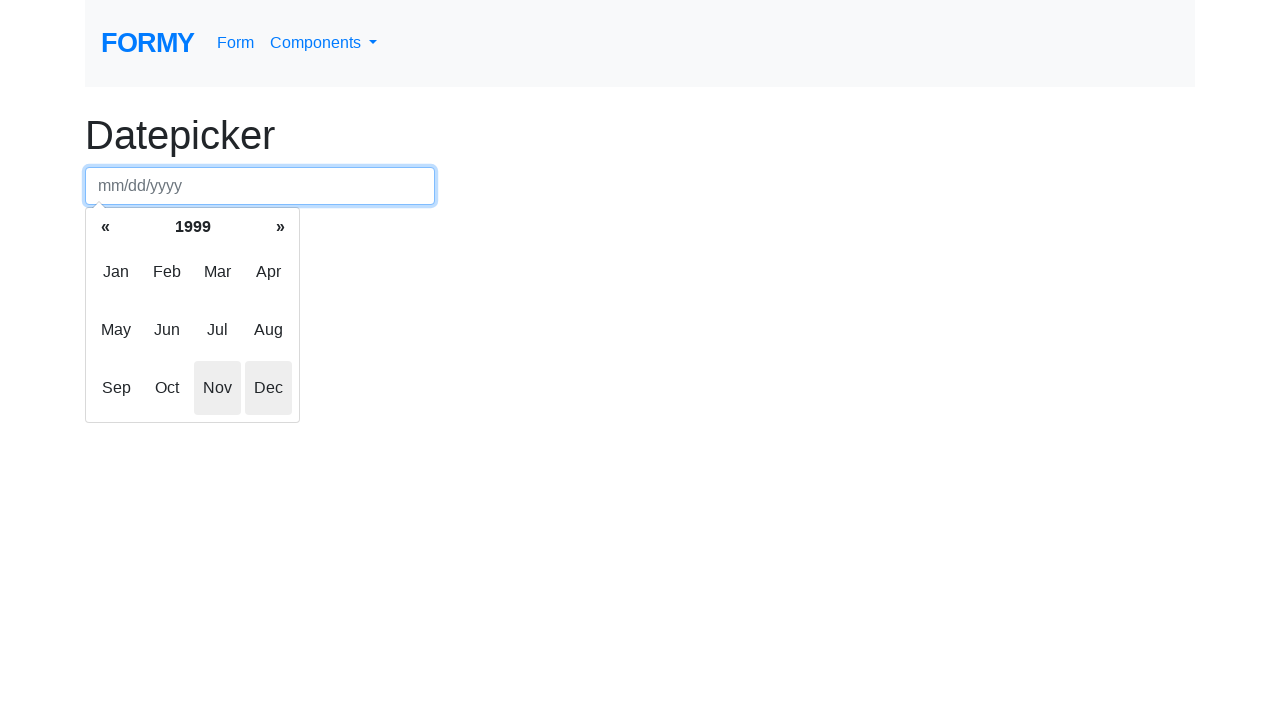

Selected August month at (269, 330) on xpath=(.//*[normalize-space(text()) and normalize-space(.)='Jul'])[1]/following:
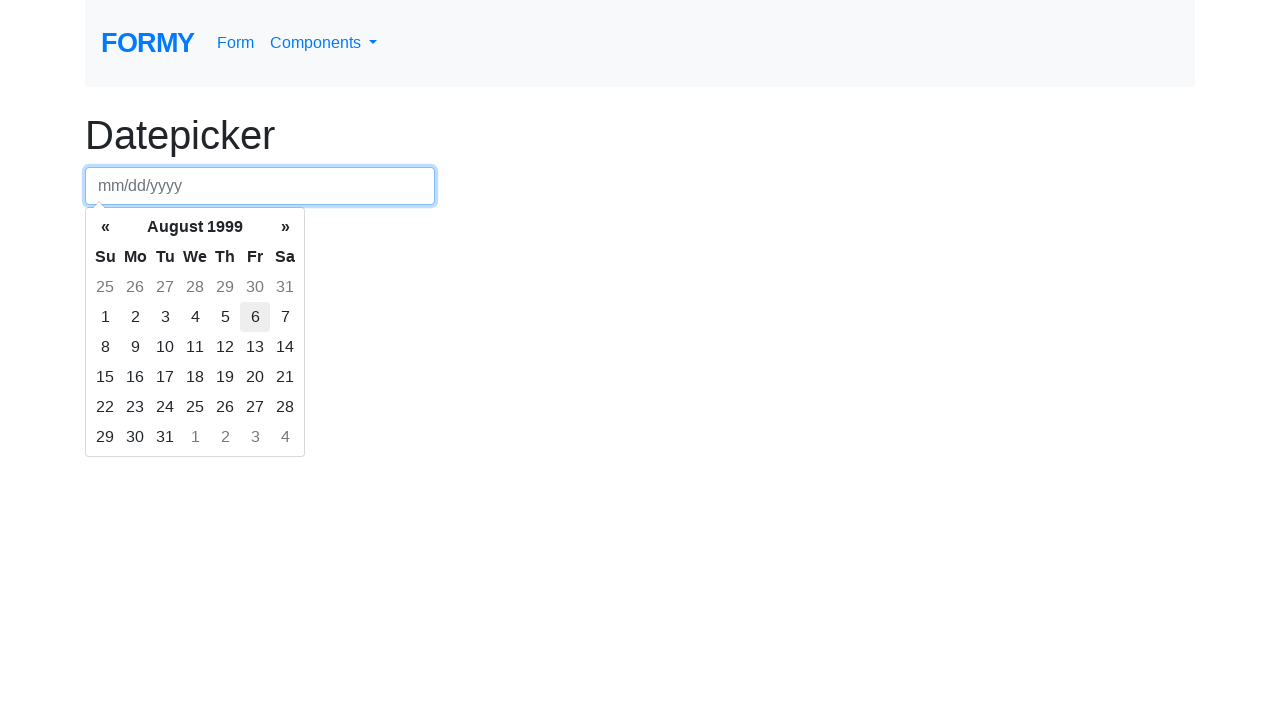

Selected day 13 from calendar at (255, 317) on xpath=(.//*[normalize-space(text()) and normalize-space(.)='Sa'])[1]/following::
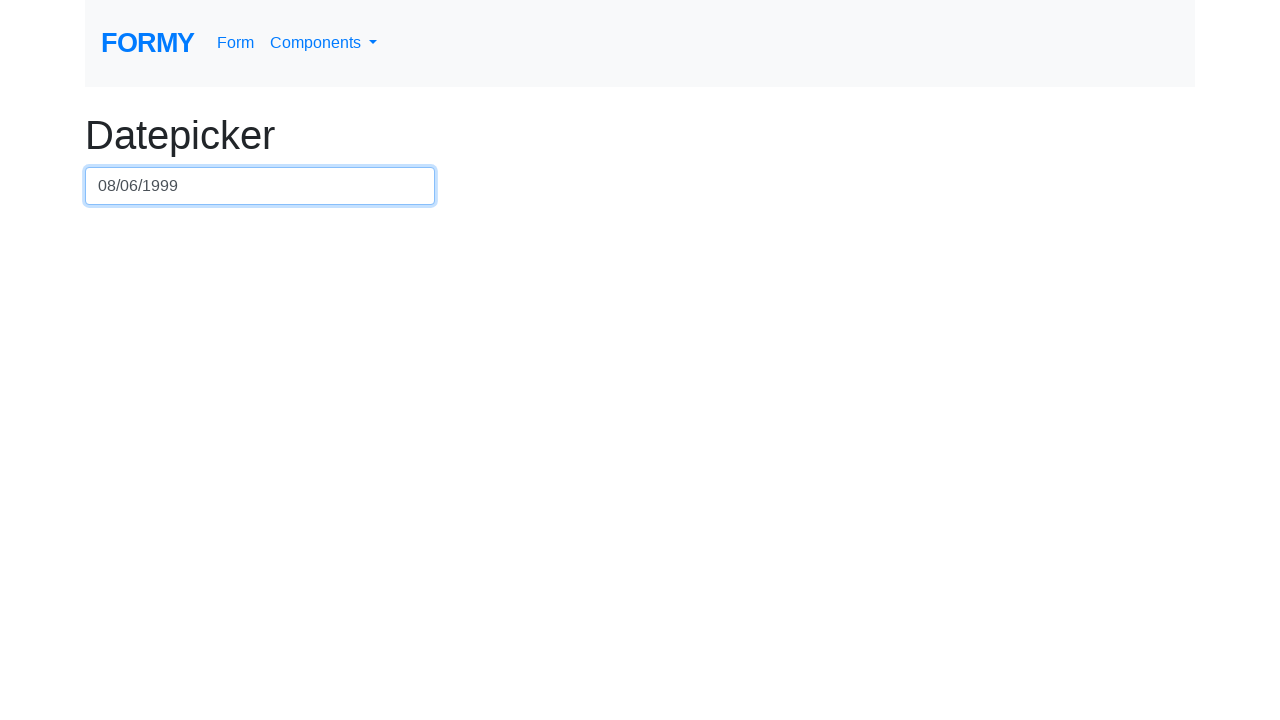

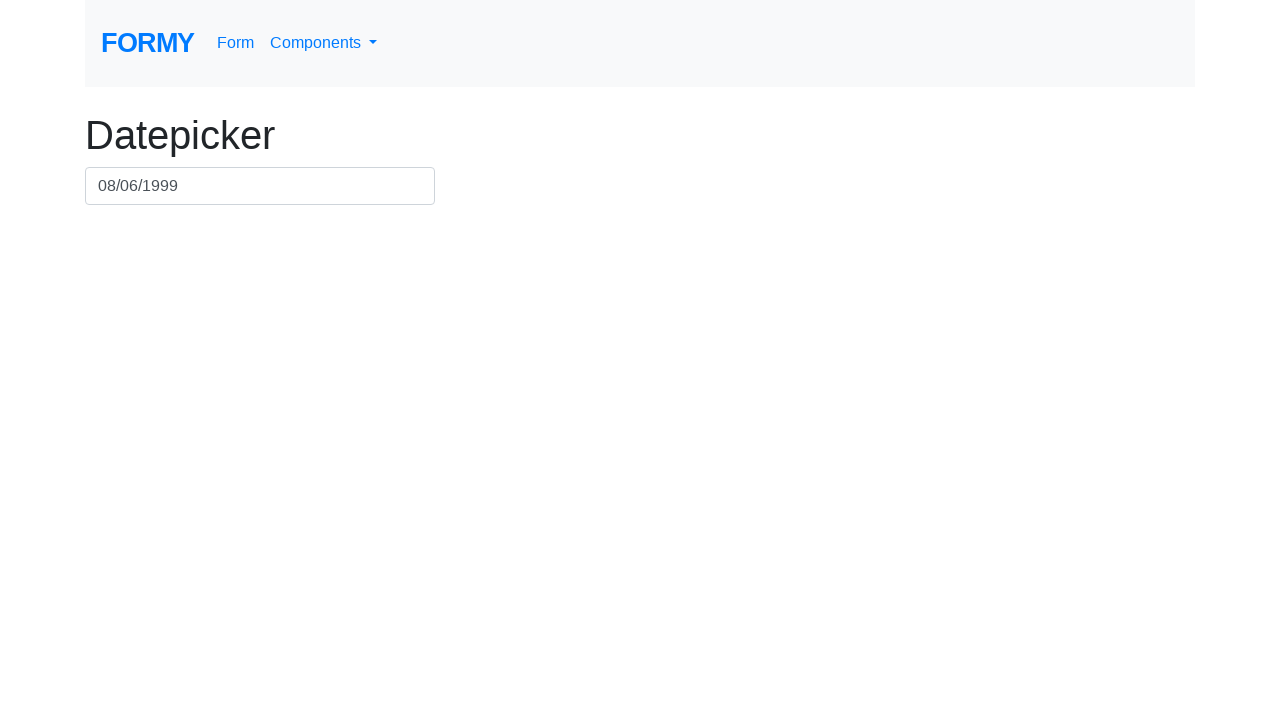